Navigates to text box page and verifies that the "Current Address" label is visible.

Starting URL: https://demoqa.com/elements

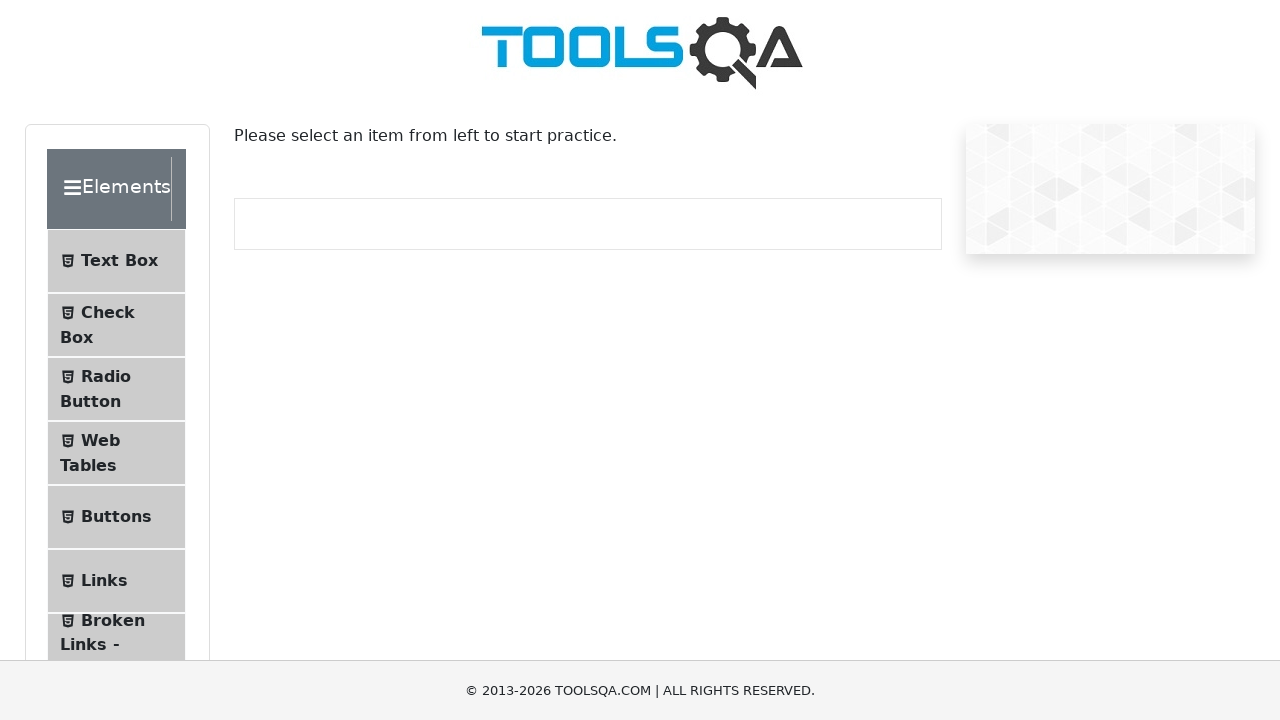

Clicked on Text Box menu item at (119, 261) on internal:text="Text Box"i
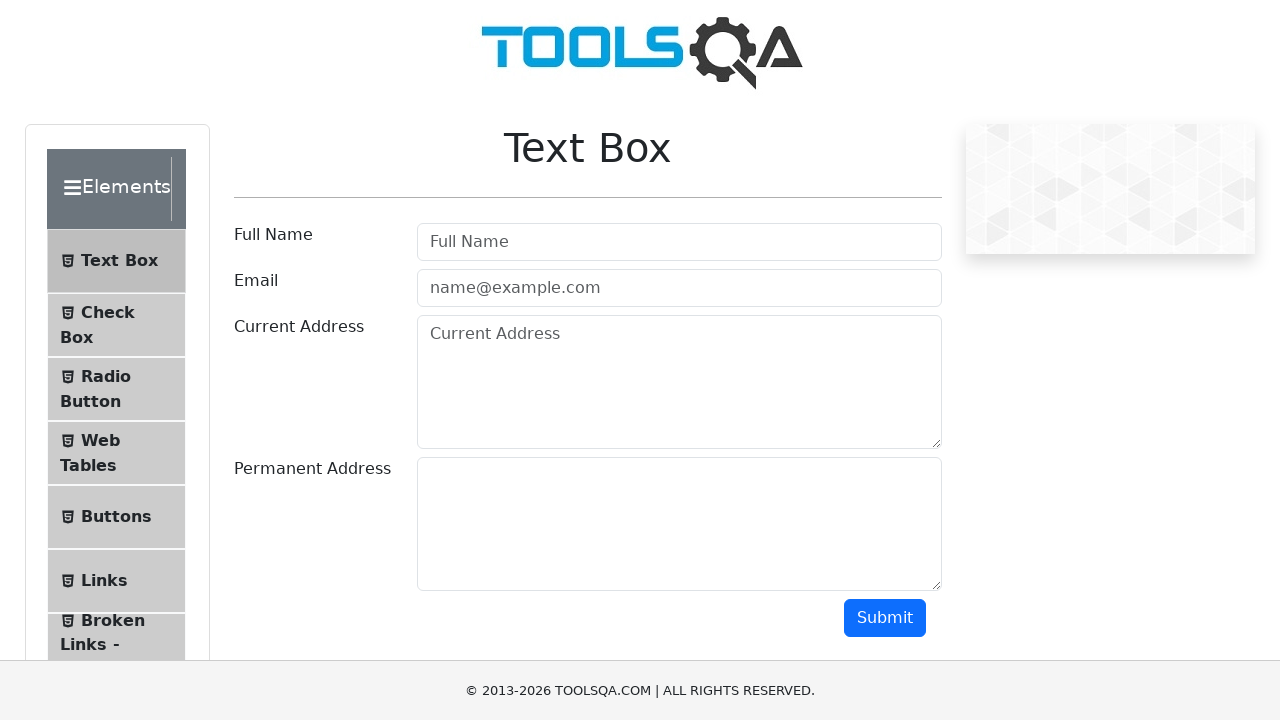

Navigated to text-box page and URL confirmed
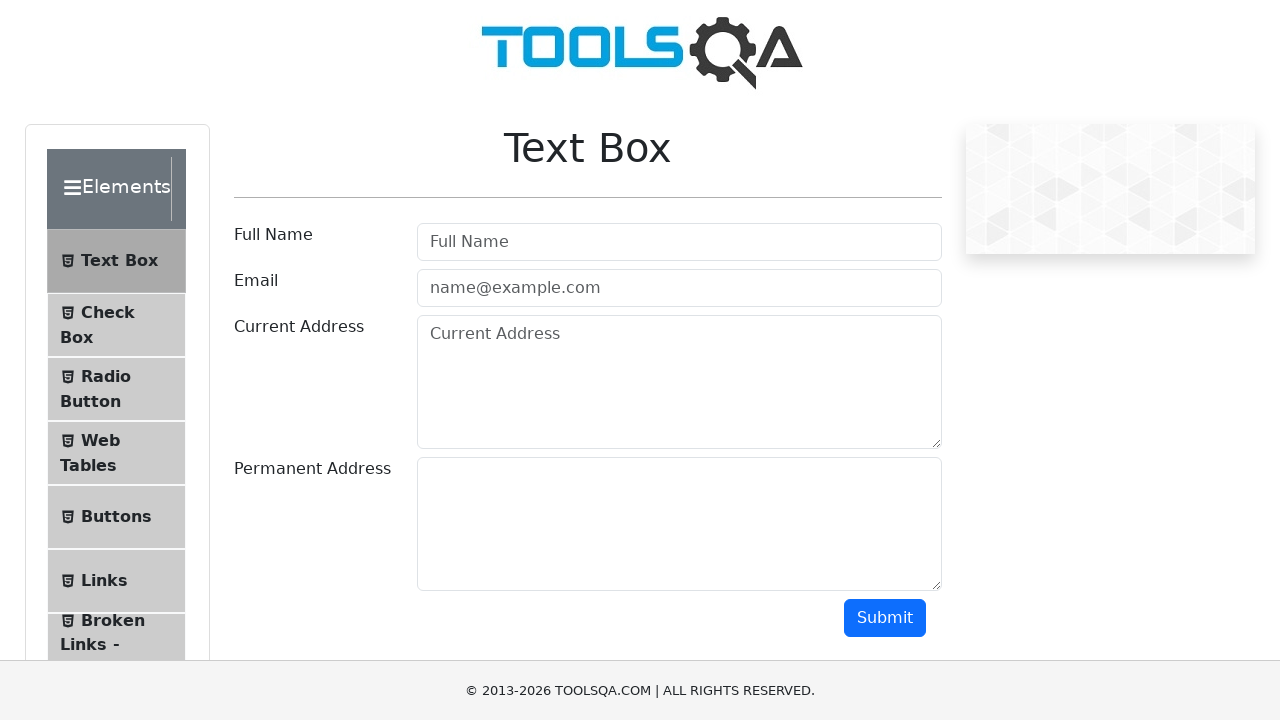

Verified that Current Address label is visible
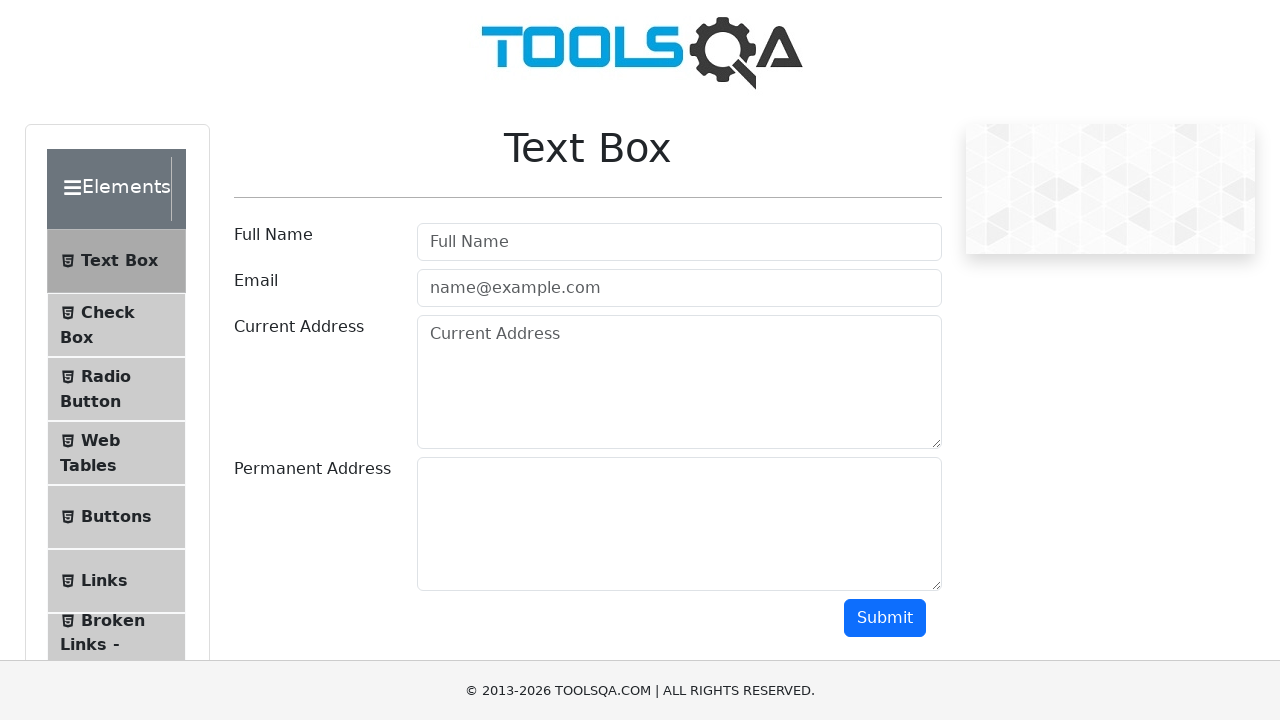

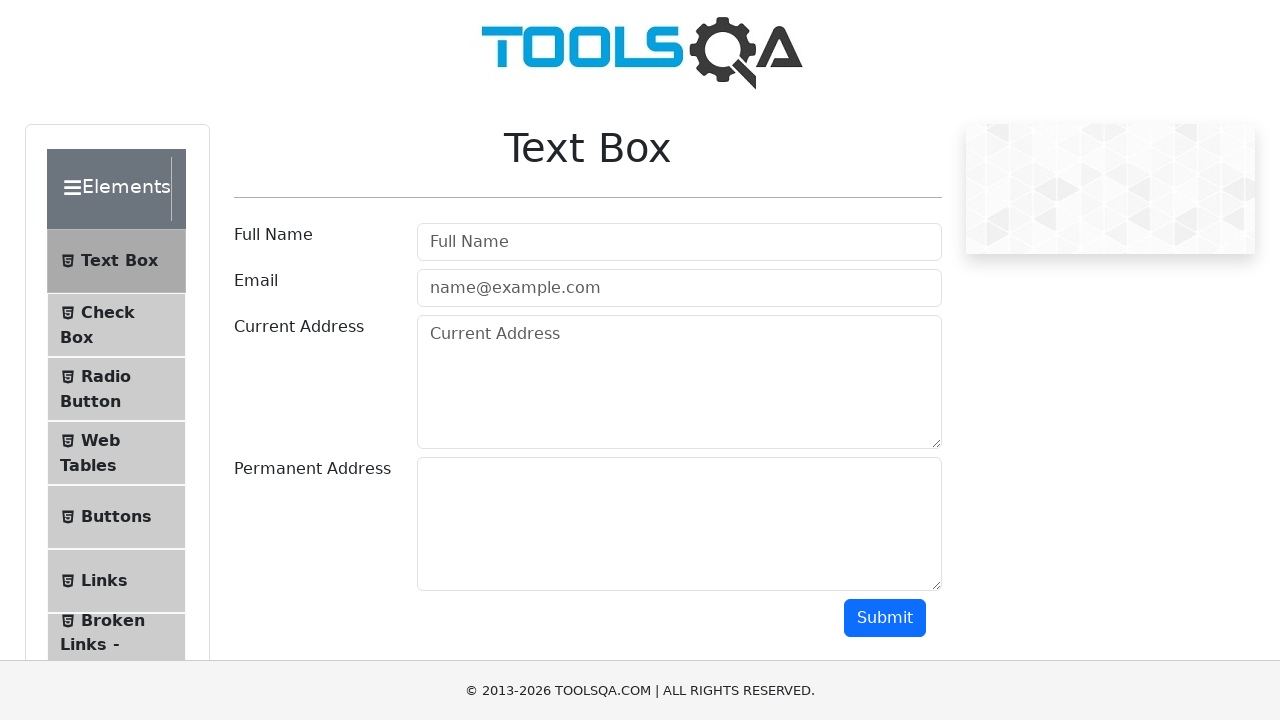